Tests button interactions on LeafGround practice site by clicking a button and verifying page navigation, checking if a button is disabled, and locating a submit button's position.

Starting URL: https://www.leafground.com/button.xhtml

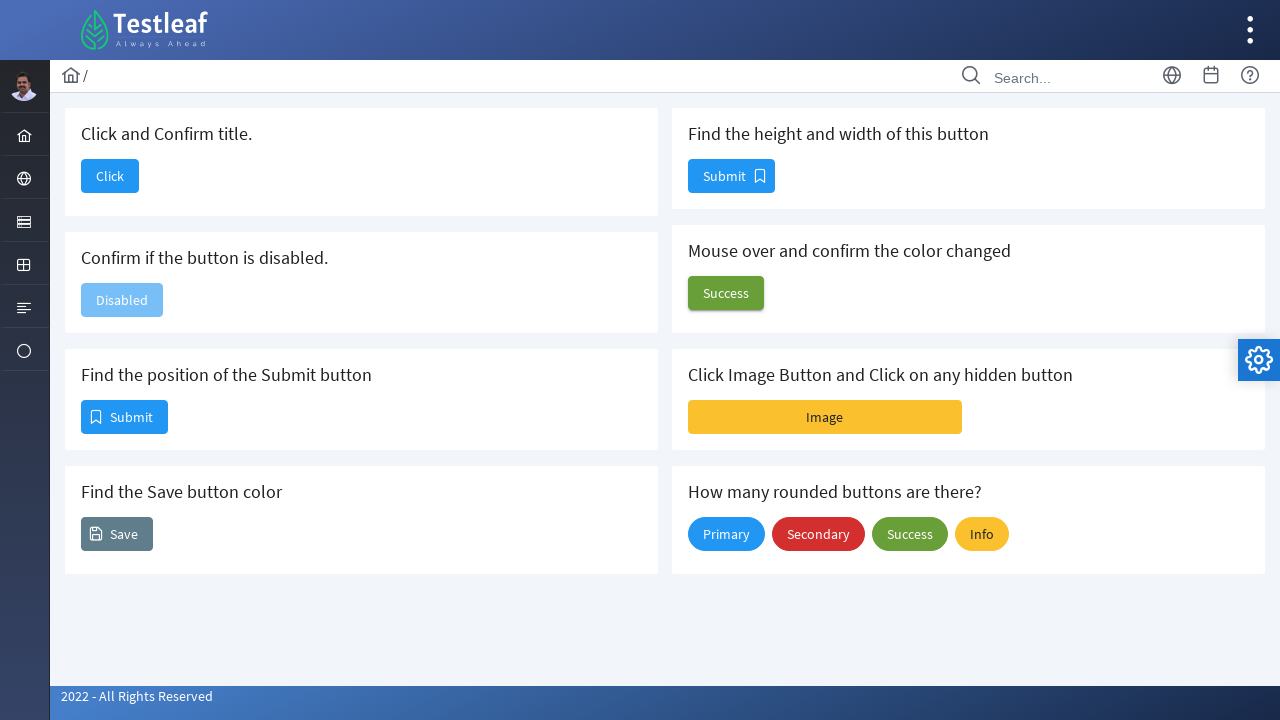

Clicked the first button in the card div at (110, 176) on xpath=//div[@class='card']/button
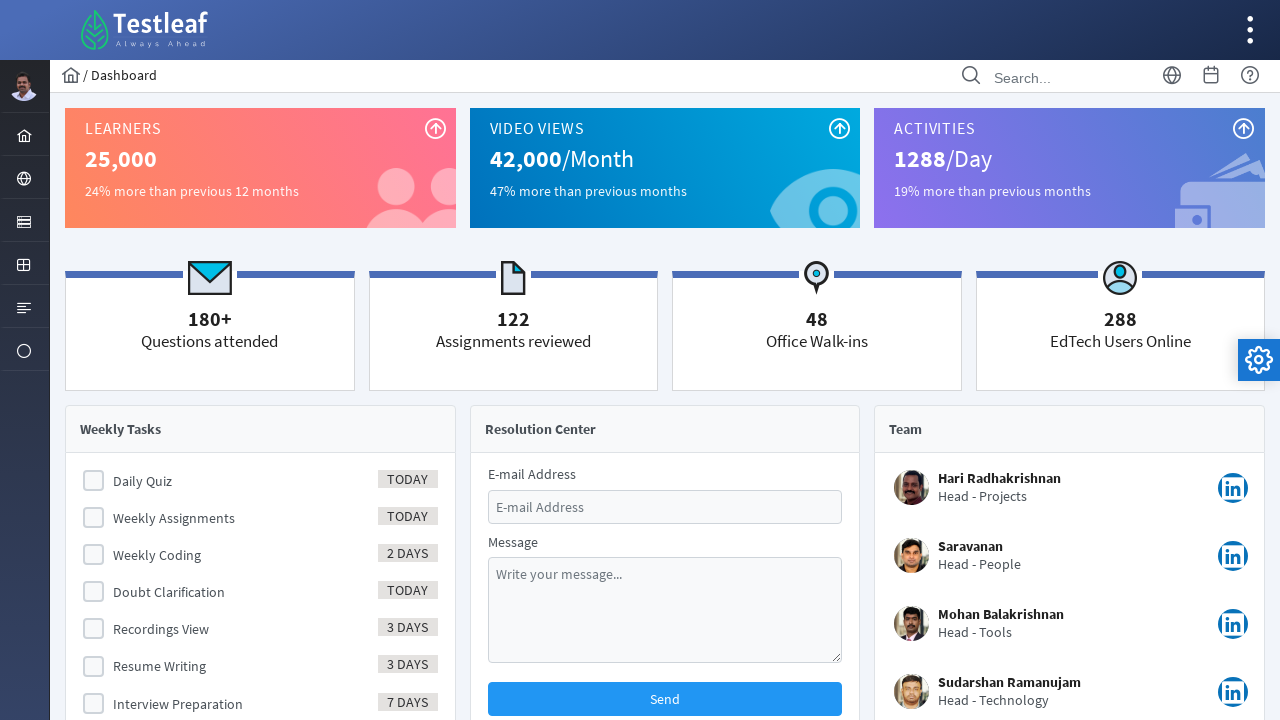

Waited for page to load with domcontentloaded state
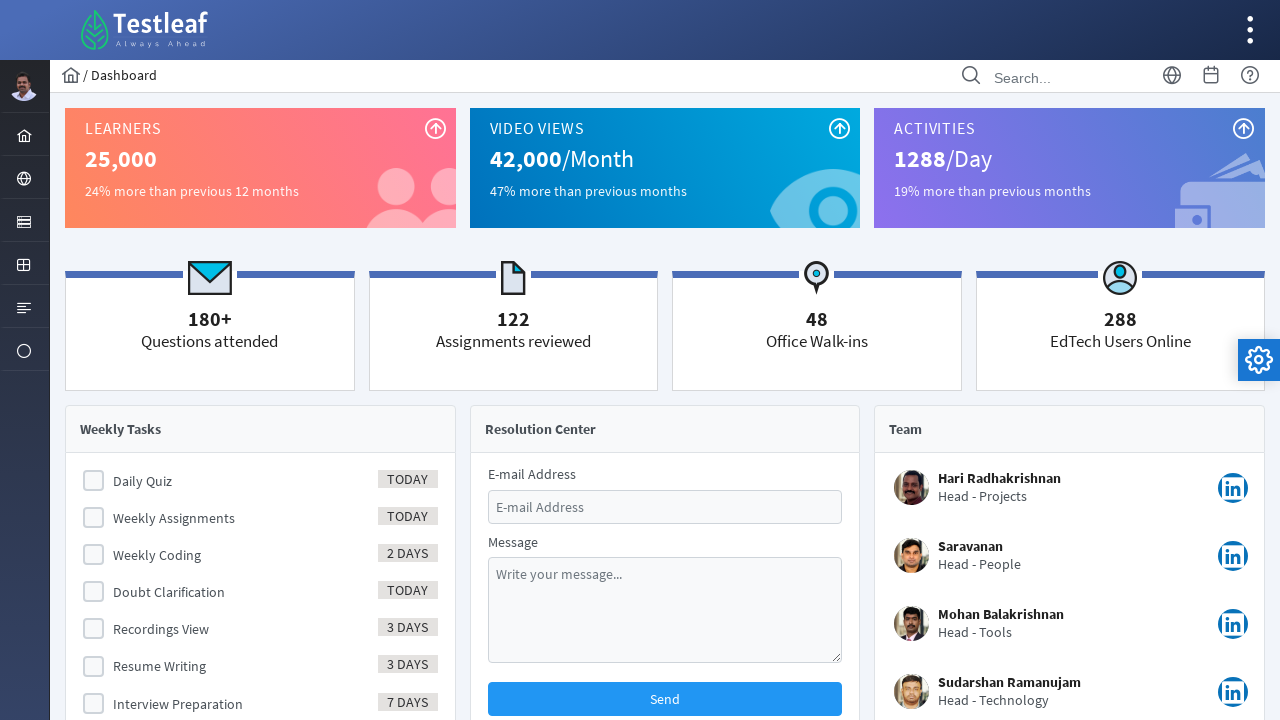

Retrieved page title: Dashboard
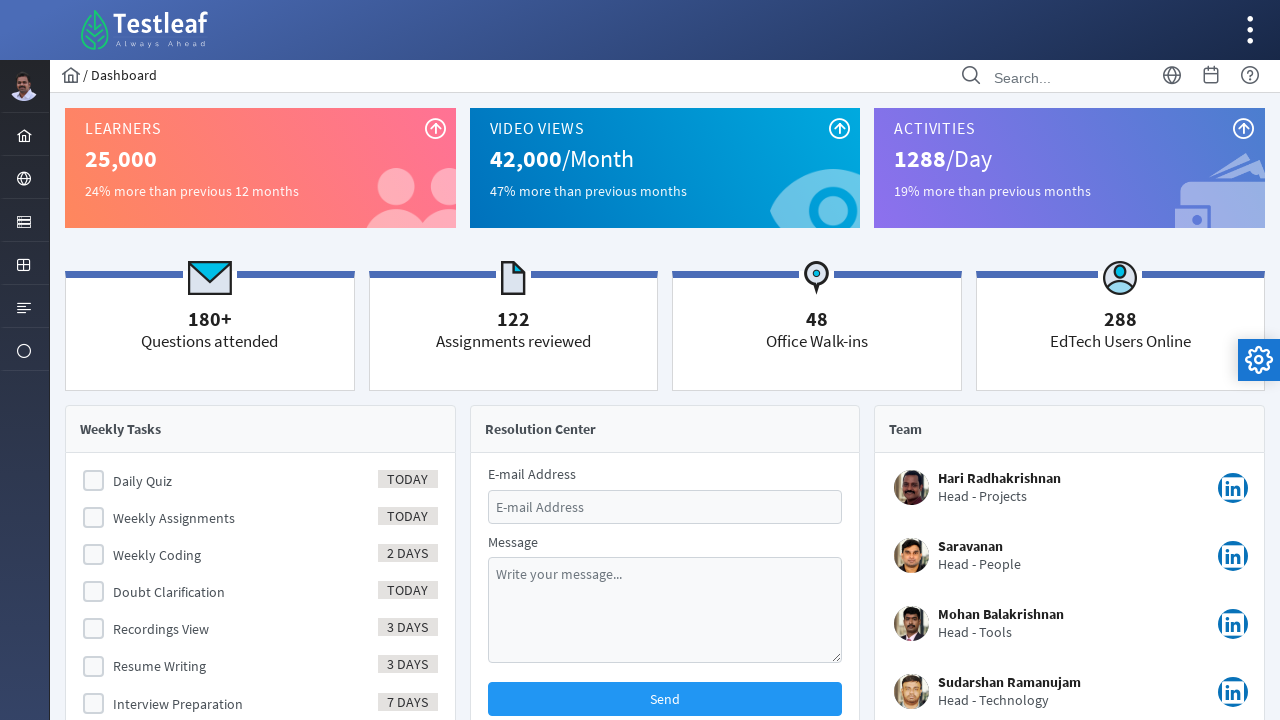

Verified that page title contains 'Dashboard'
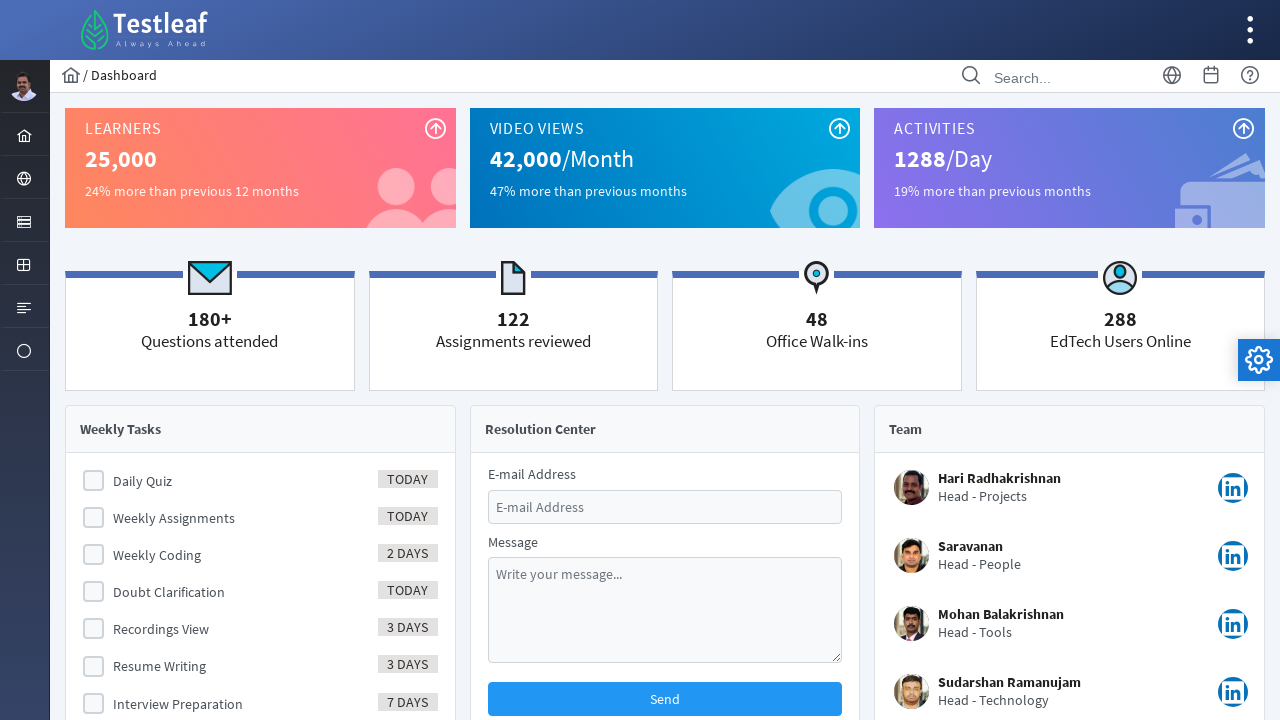

Navigated back to button page at https://www.leafground.com/button.xhtml
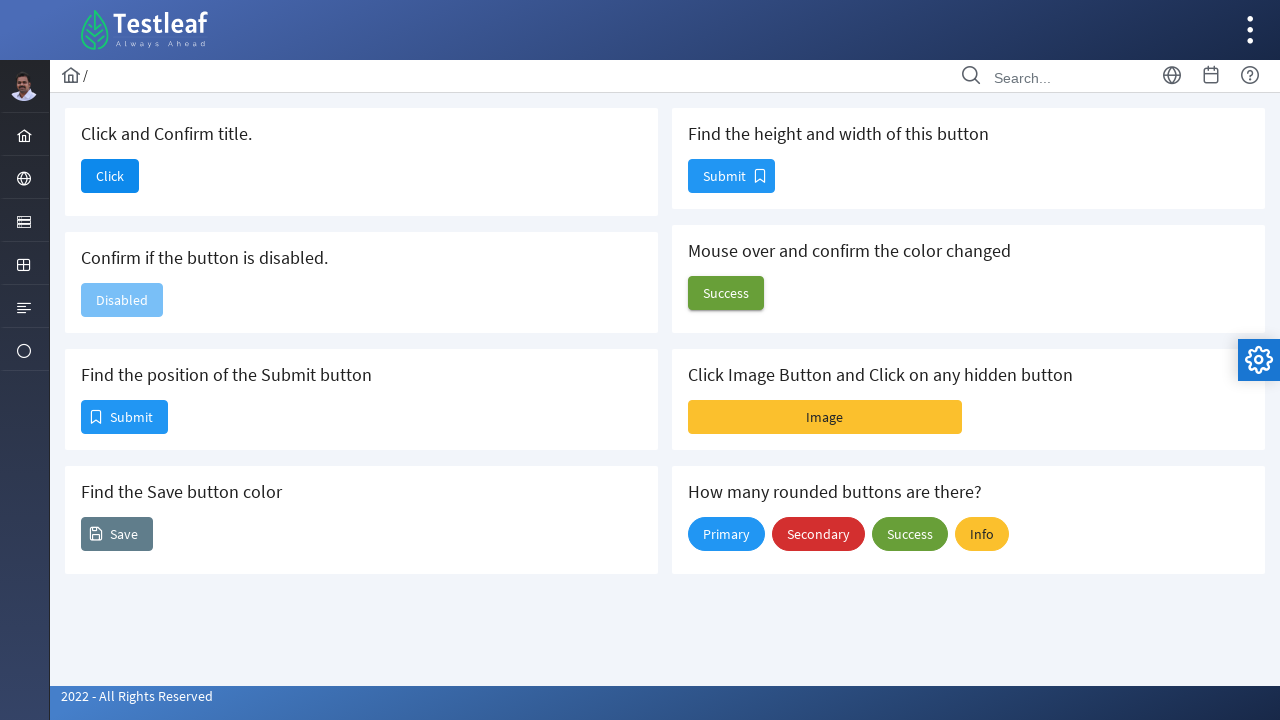

Located the disabled button element
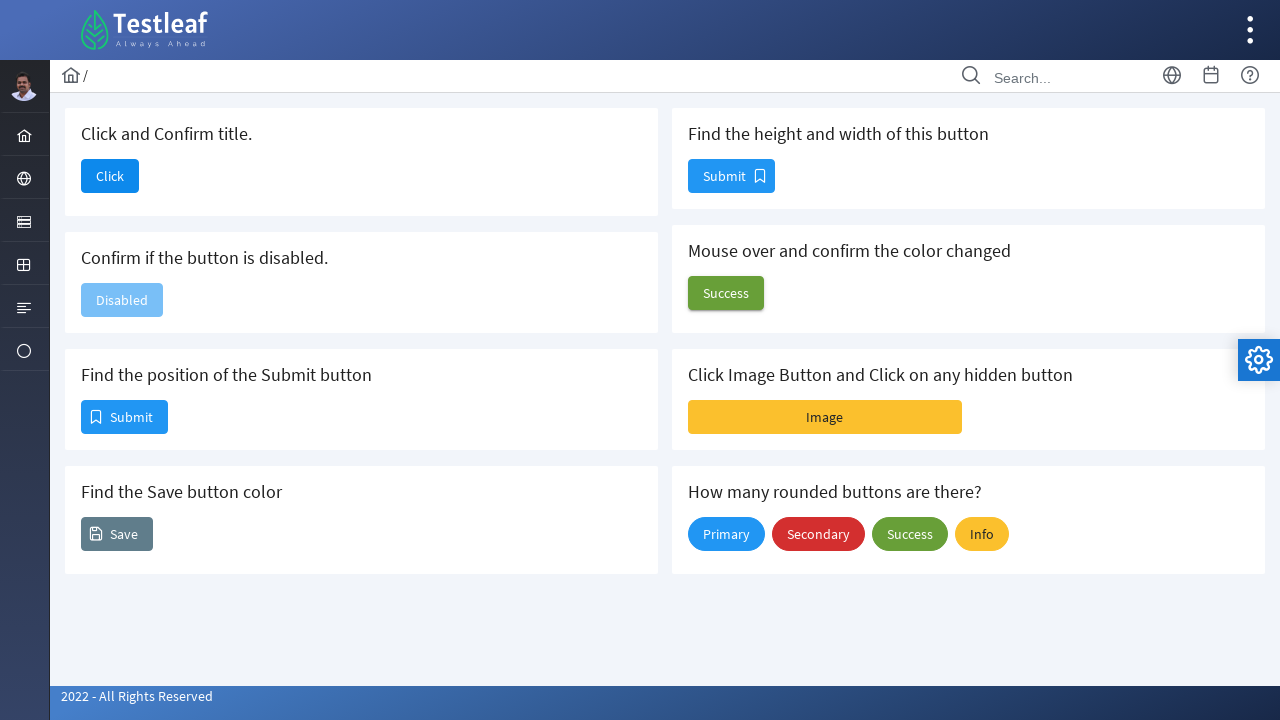

Checked if button is enabled: False
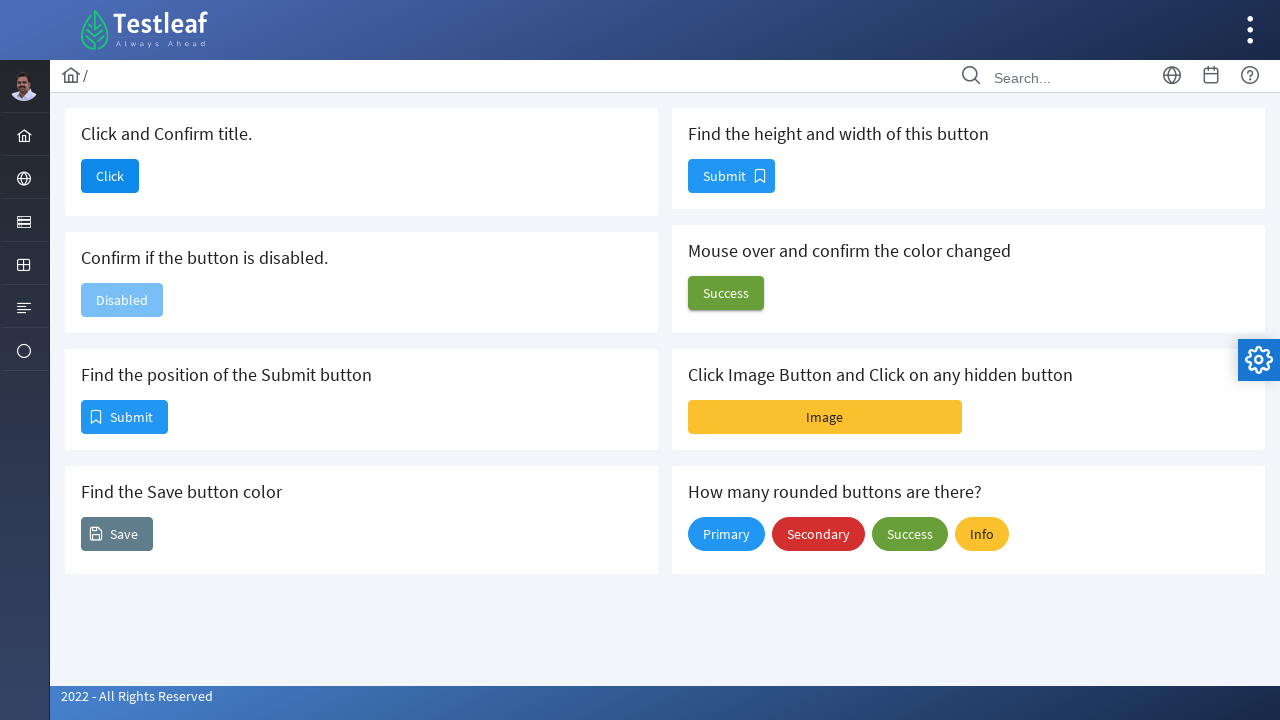

Printed button disabled status: True
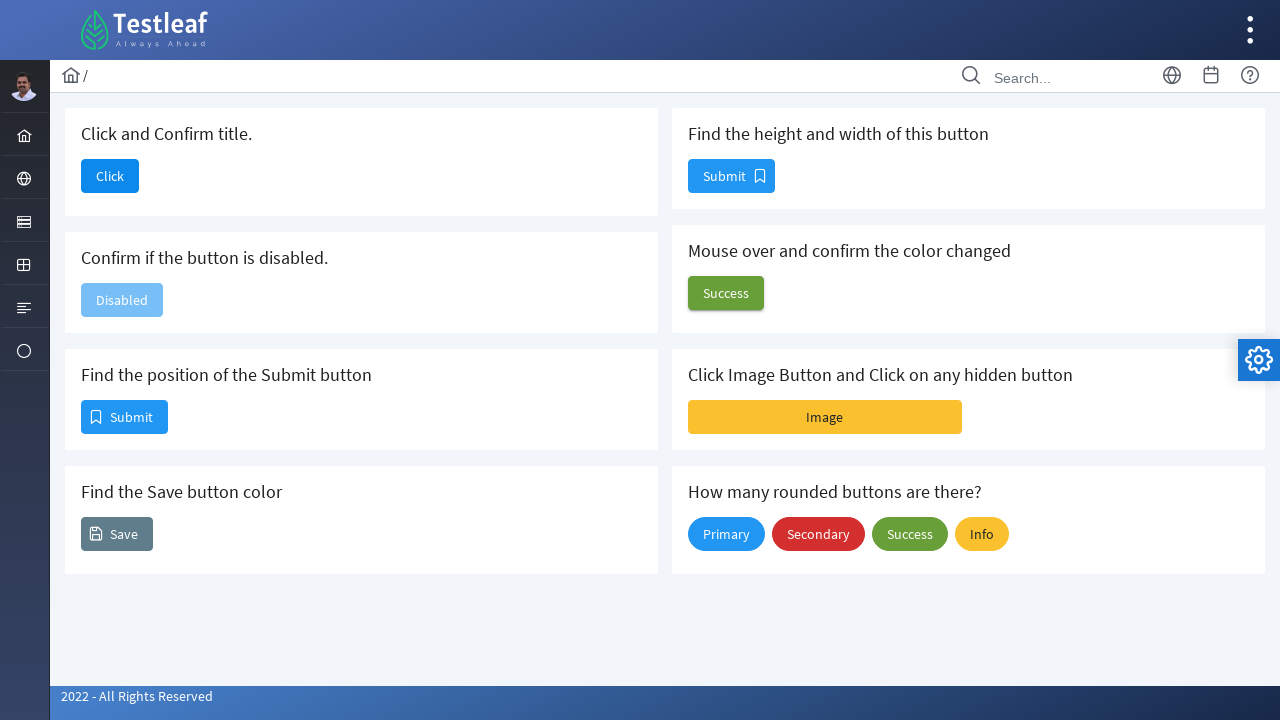

Located the bookmark icon/submit button element
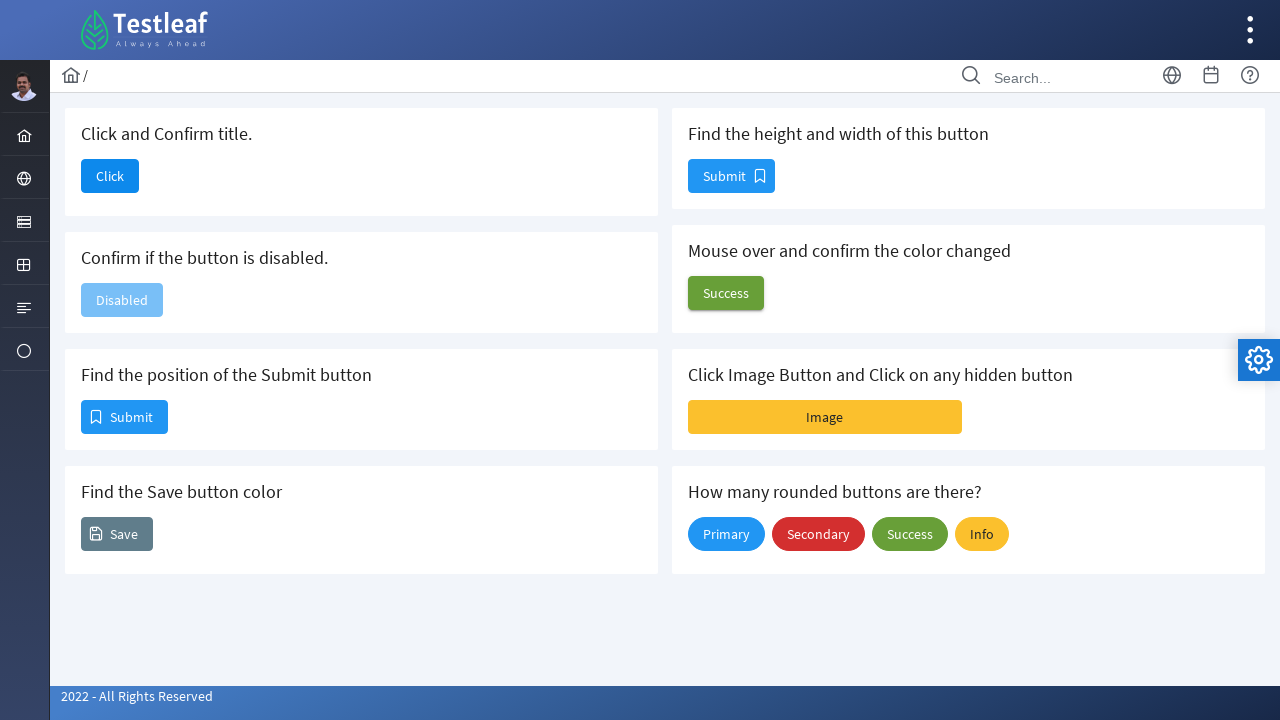

Retrieved bounding box of submit button: x=89, y=410
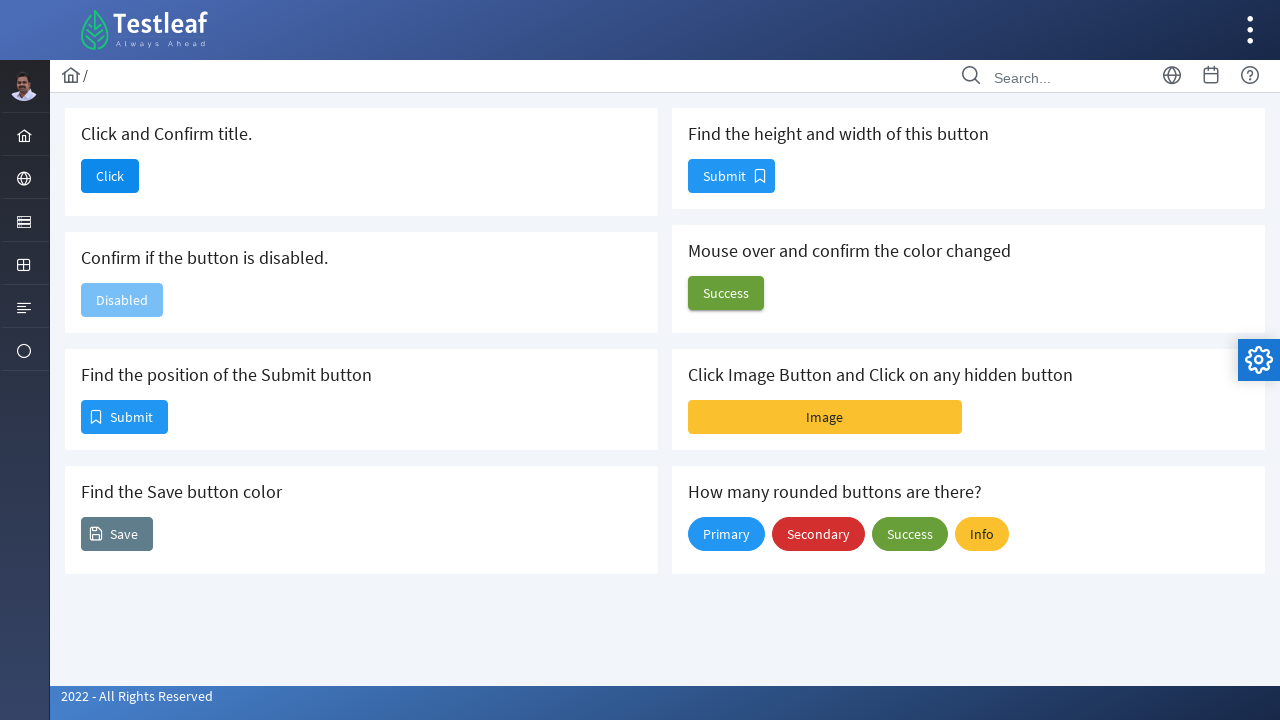

Printed submit button location: x=89, y=410
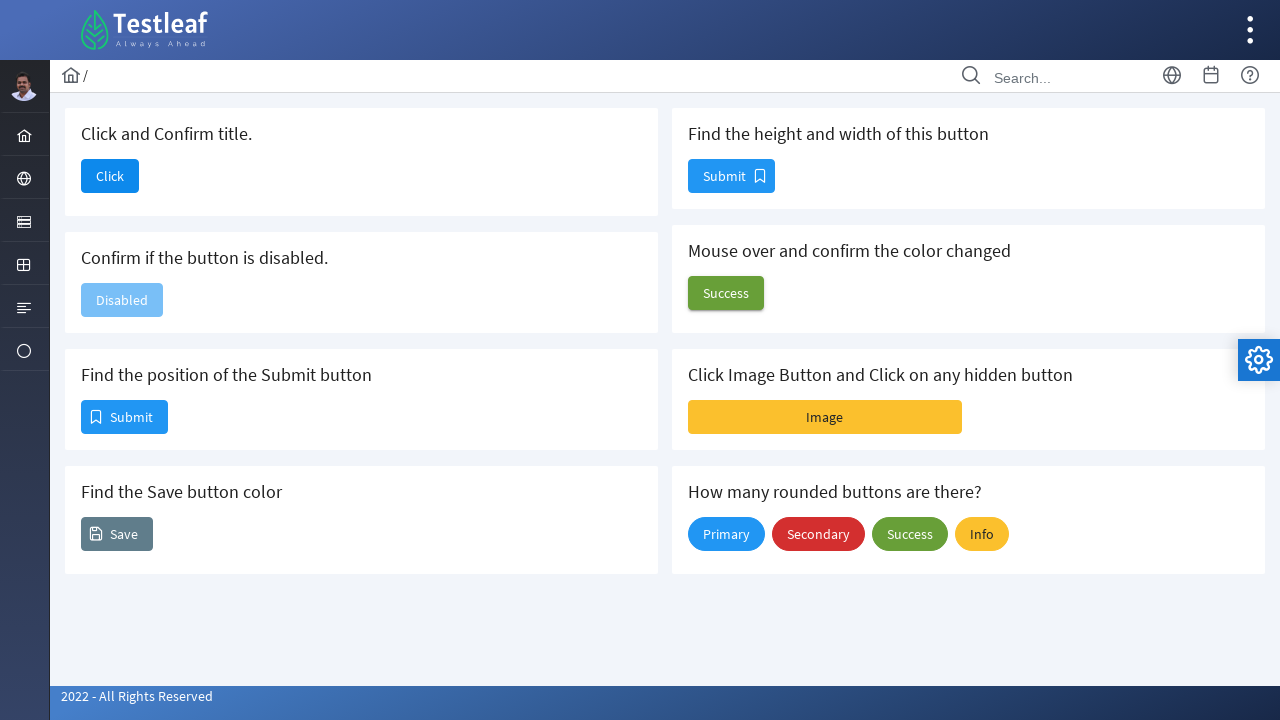

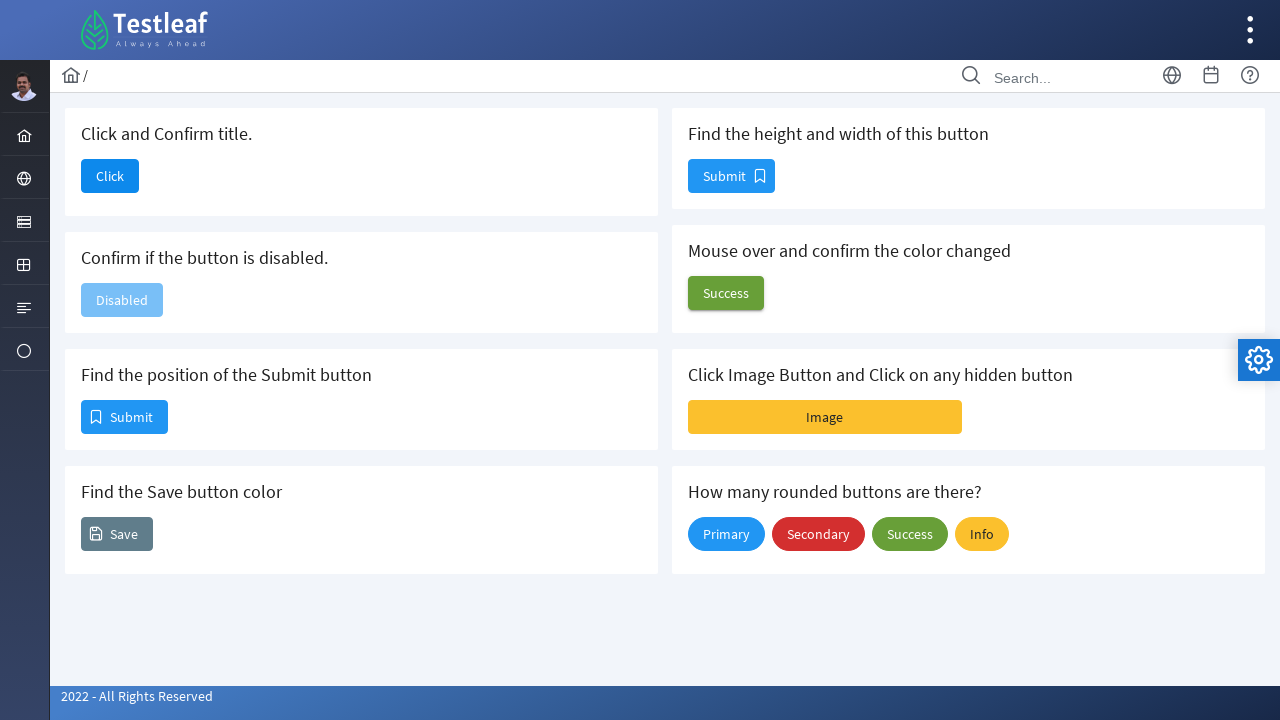